Fills out a practice registration form with personal information including name, email, gender, mobile, date of birth, subjects, hobbies, address, and location, then submits the form

Starting URL: https://demoqa.com/automation-practice-form

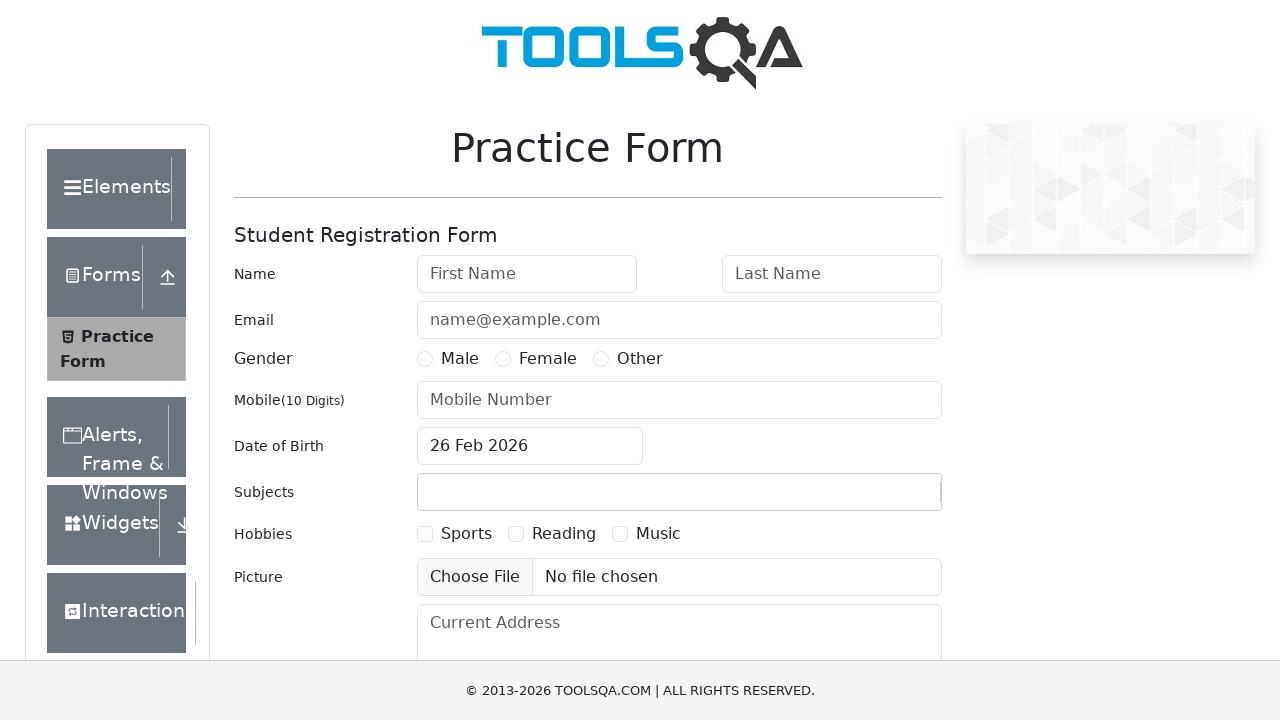

Filled first name field with 'Aleh' on input#firstName
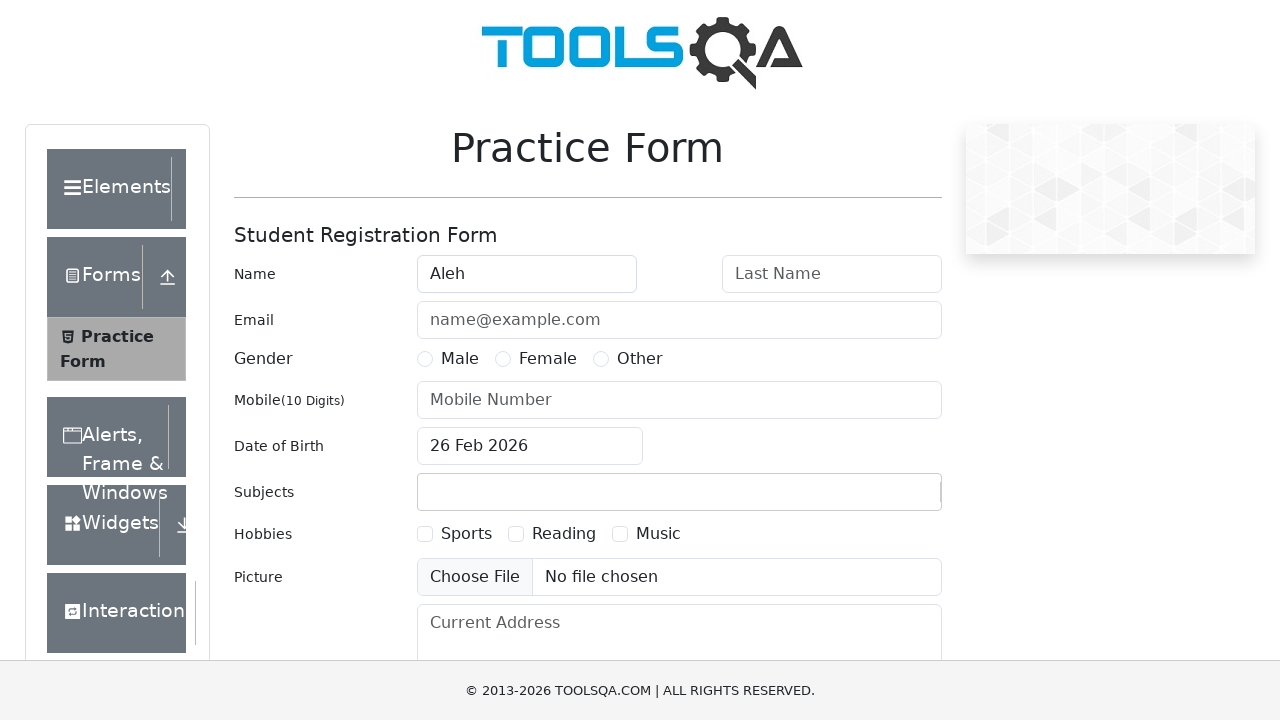

Filled last name field with 'Karpuk' on input#lastName
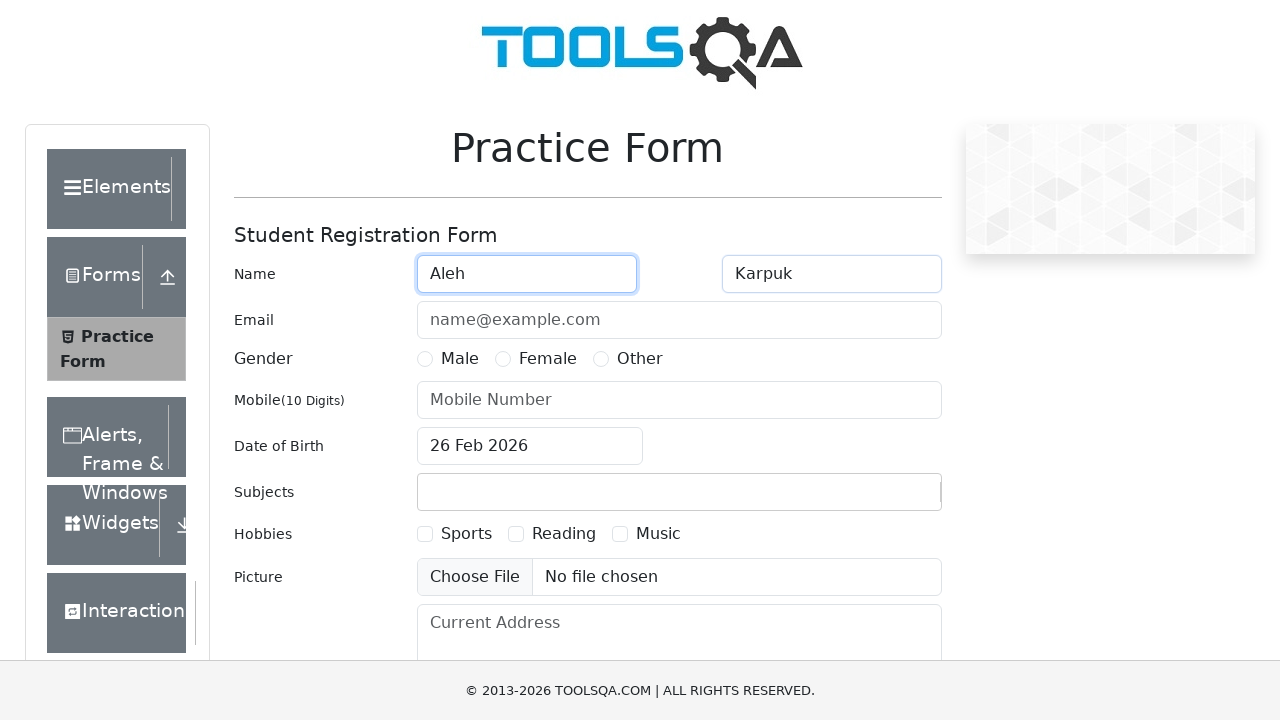

Filled email field with 'okarpuk@example.com' on input#userEmail
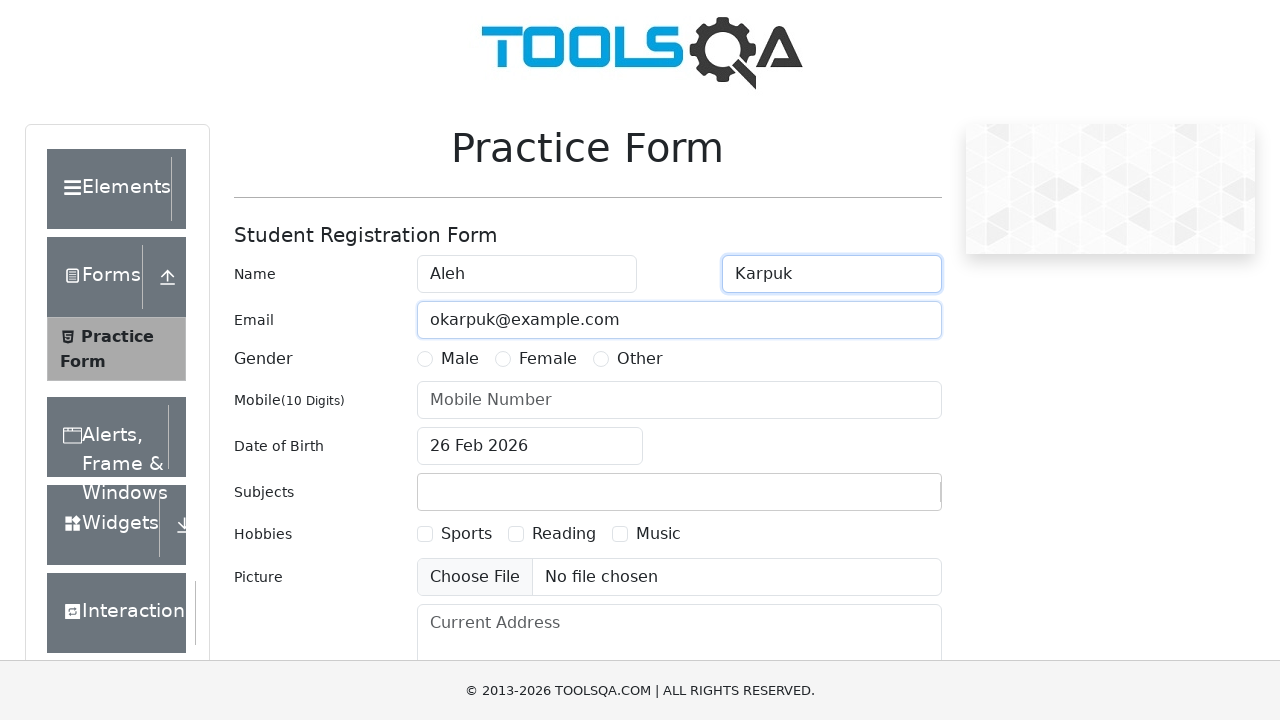

Selected male gender option at (460, 359) on label[for="gender-radio-1"]
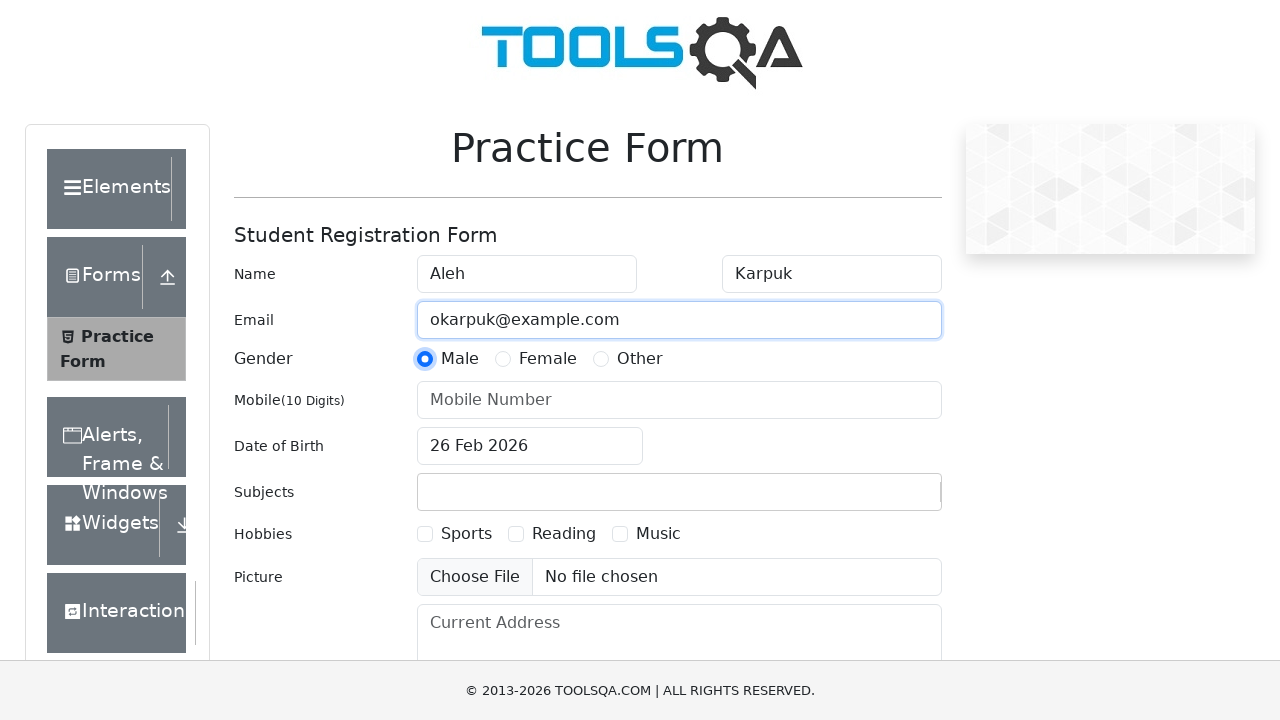

Filled mobile number field with '1234567890' on input#userNumber
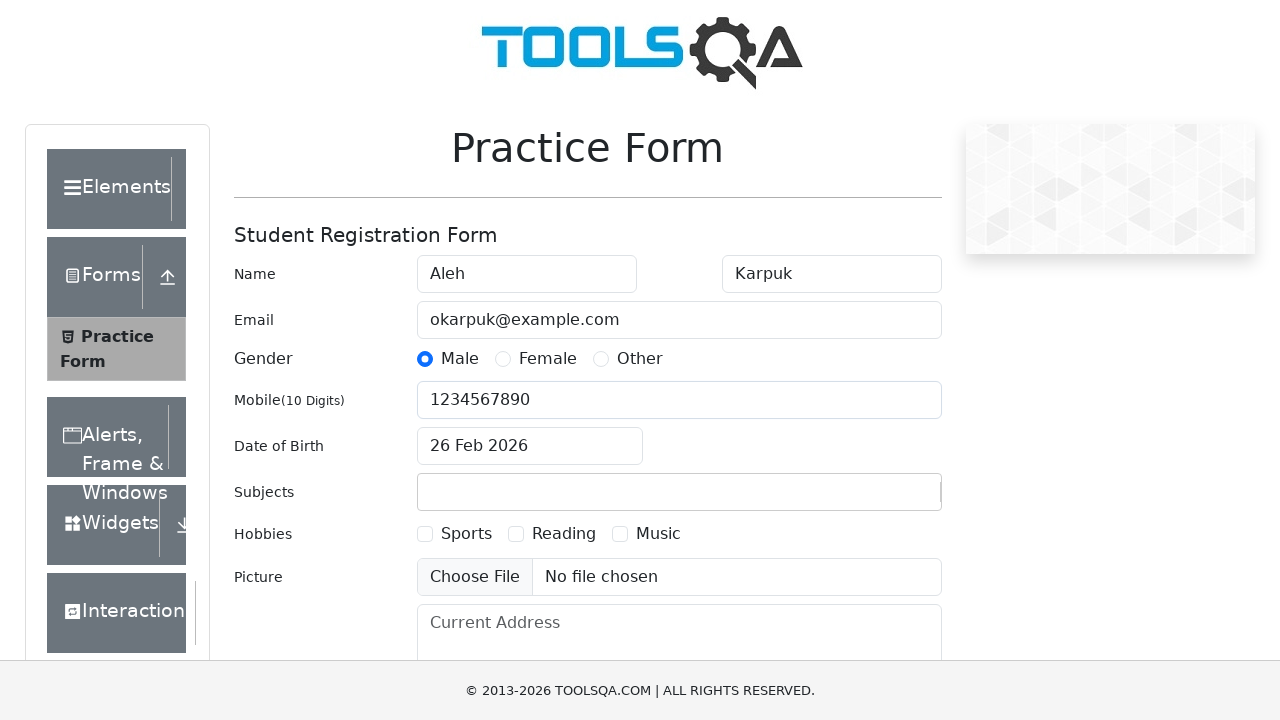

Cleared date of birth field on input#dateOfBirthInput
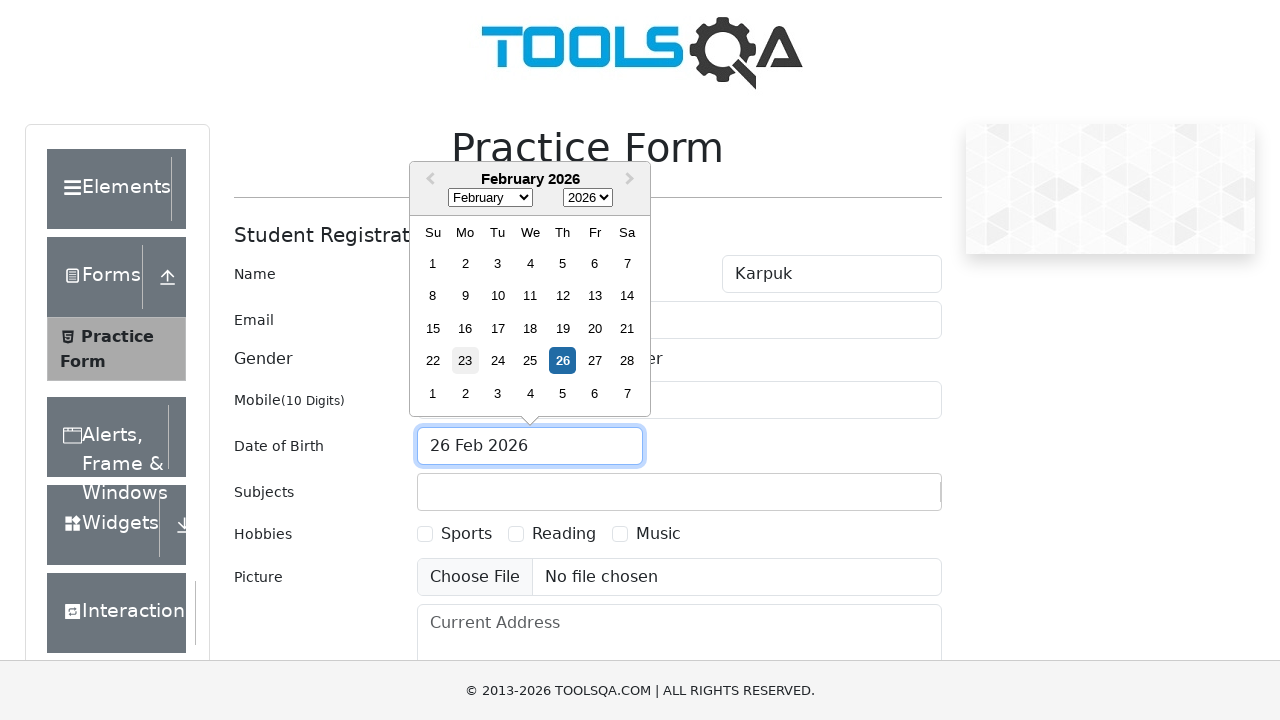

Entered date of birth '1 Jul 1985' on input#dateOfBirthInput
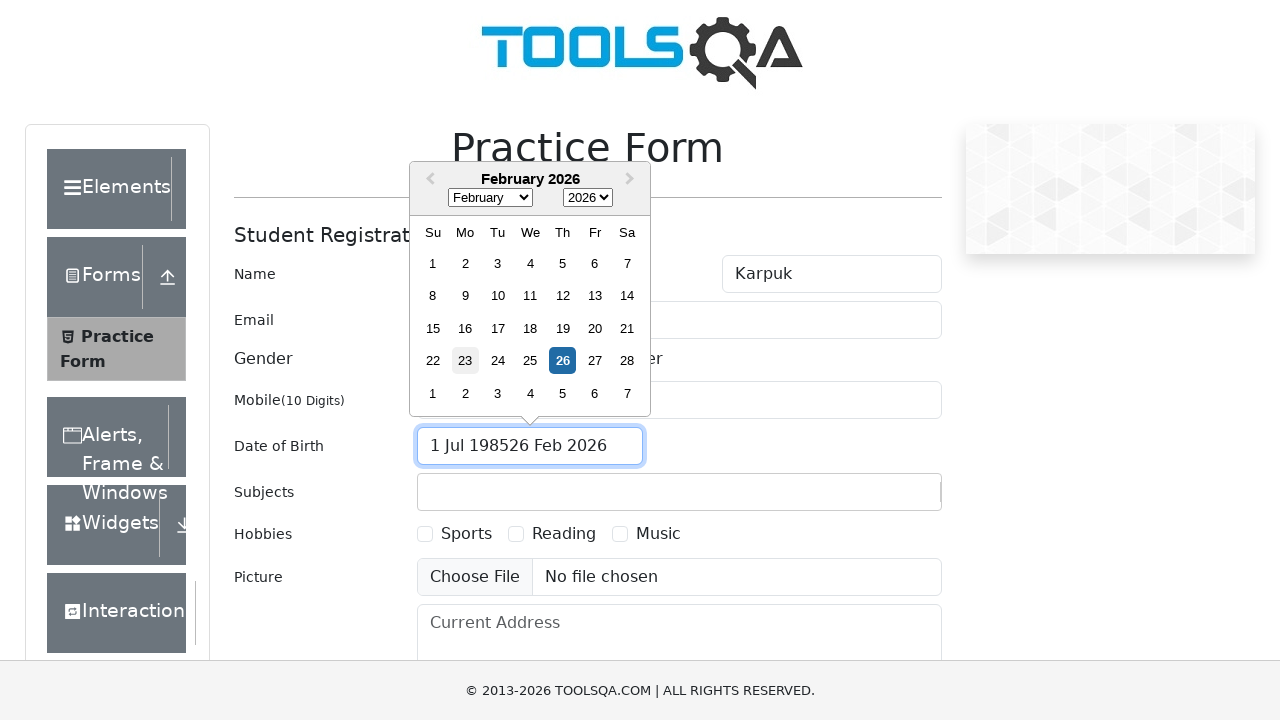

Closed date picker with Escape key on input#dateOfBirthInput
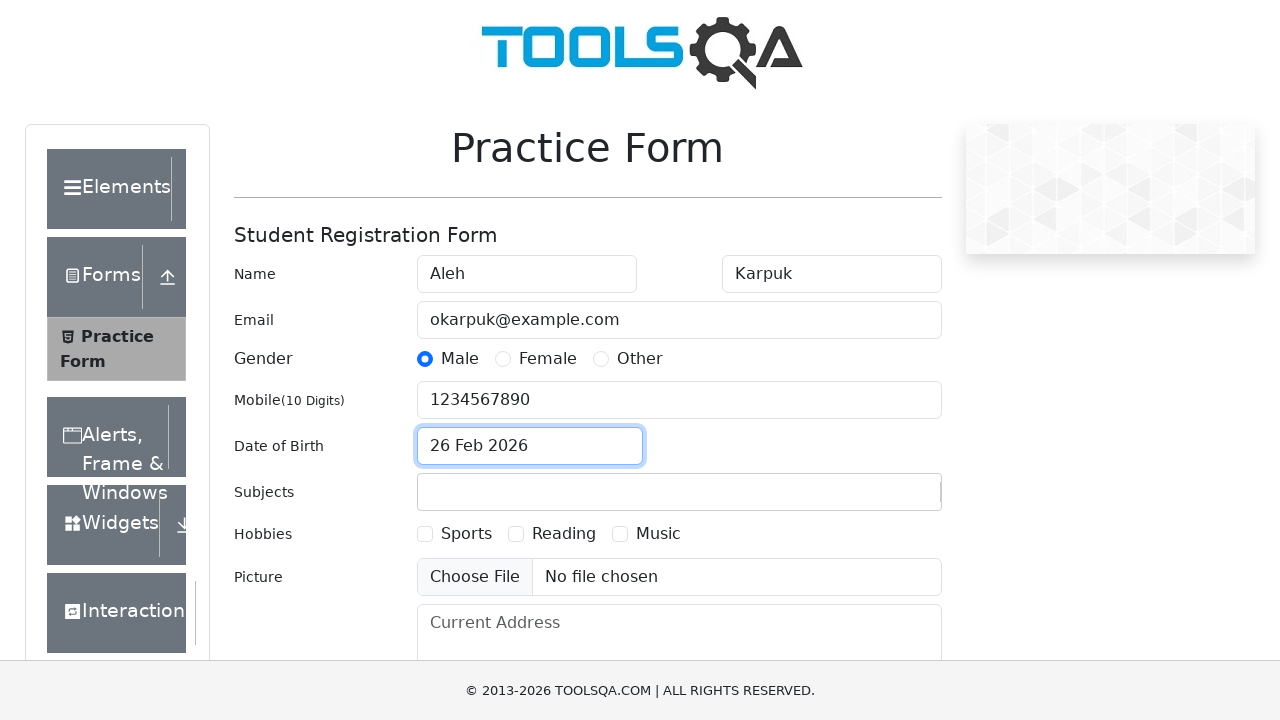

Entered 'Math' in subjects field on input#subjectsInput
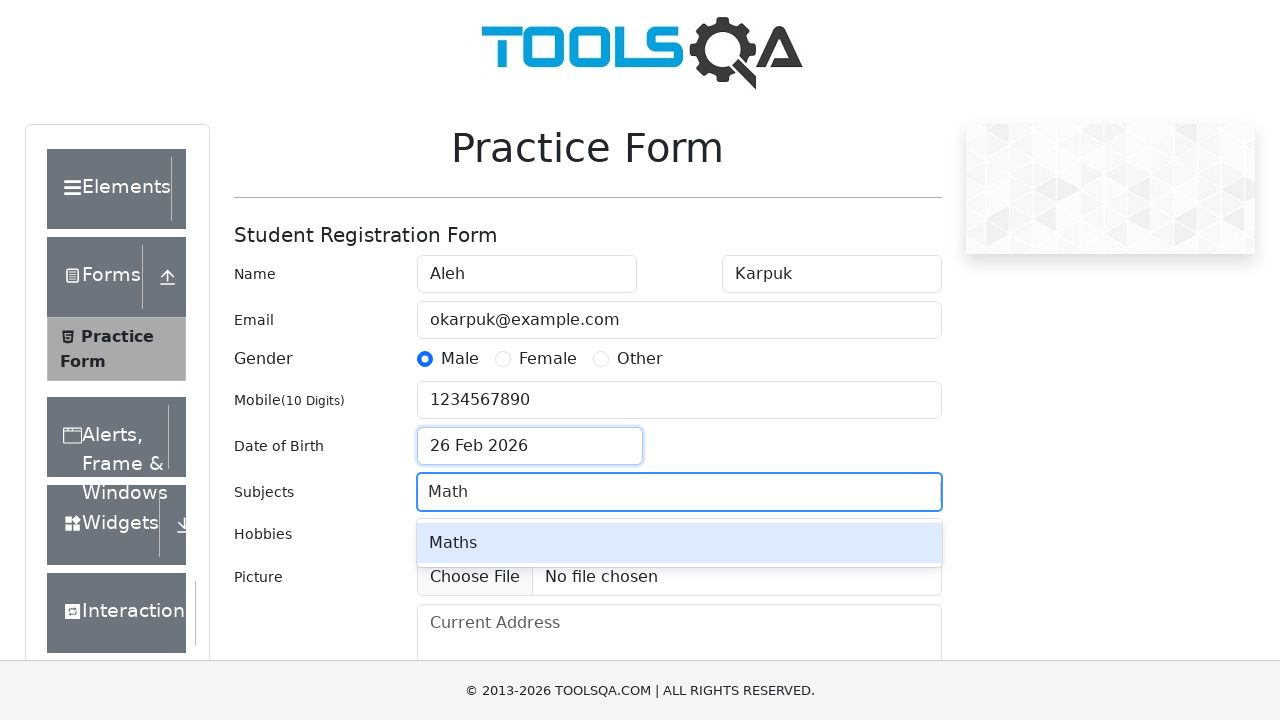

Confirmed Math subject selection on input#subjectsInput
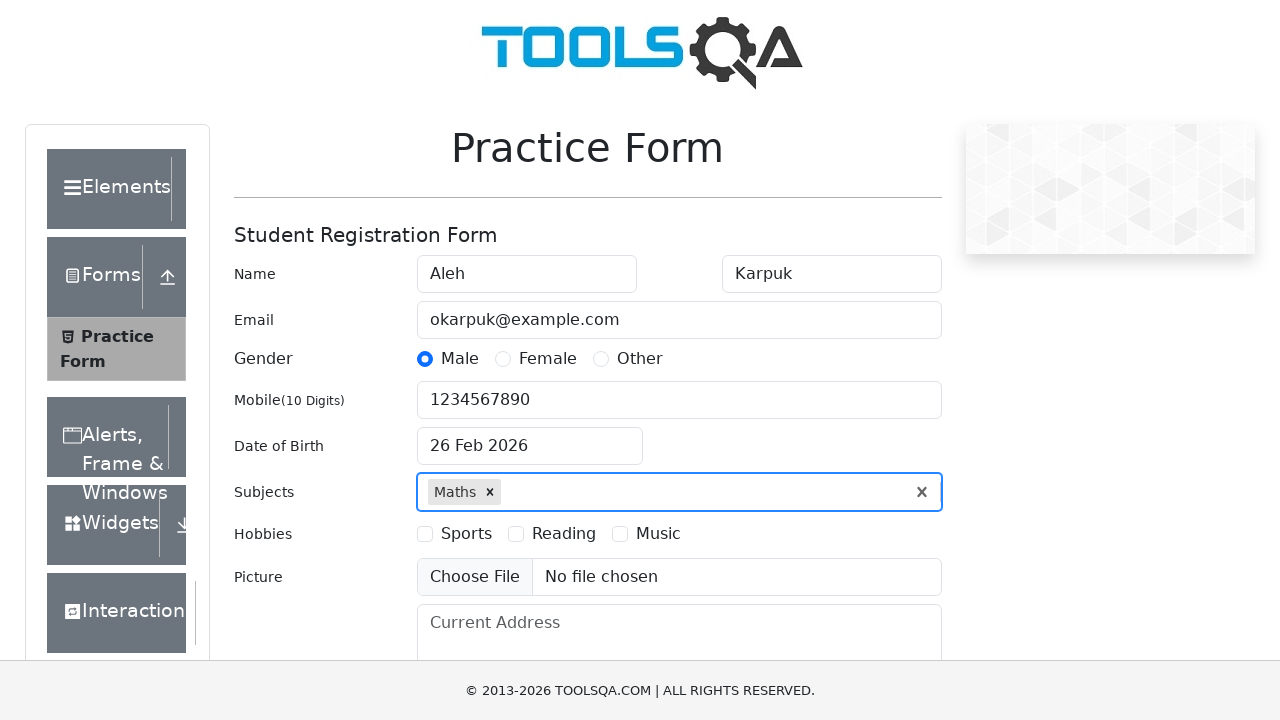

Scrolled to hobbies section
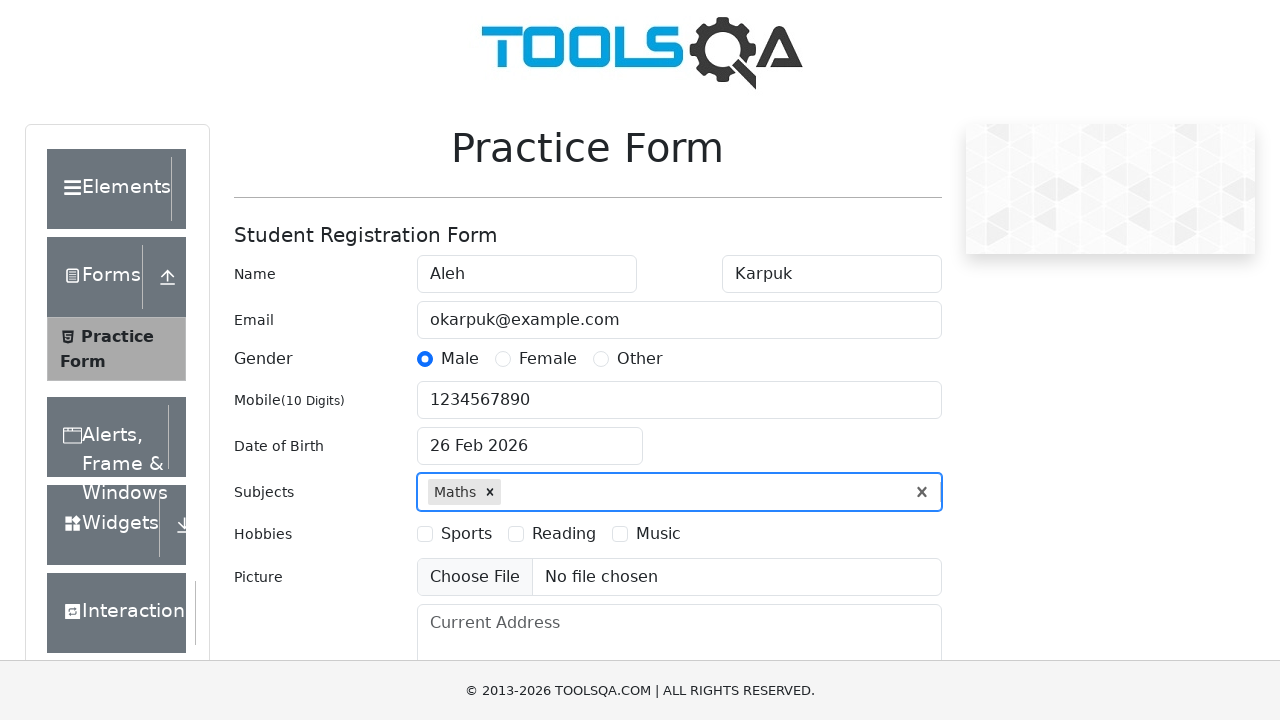

Selected first hobby (Sports) at (466, 534) on label[for="hobbies-checkbox-1"]
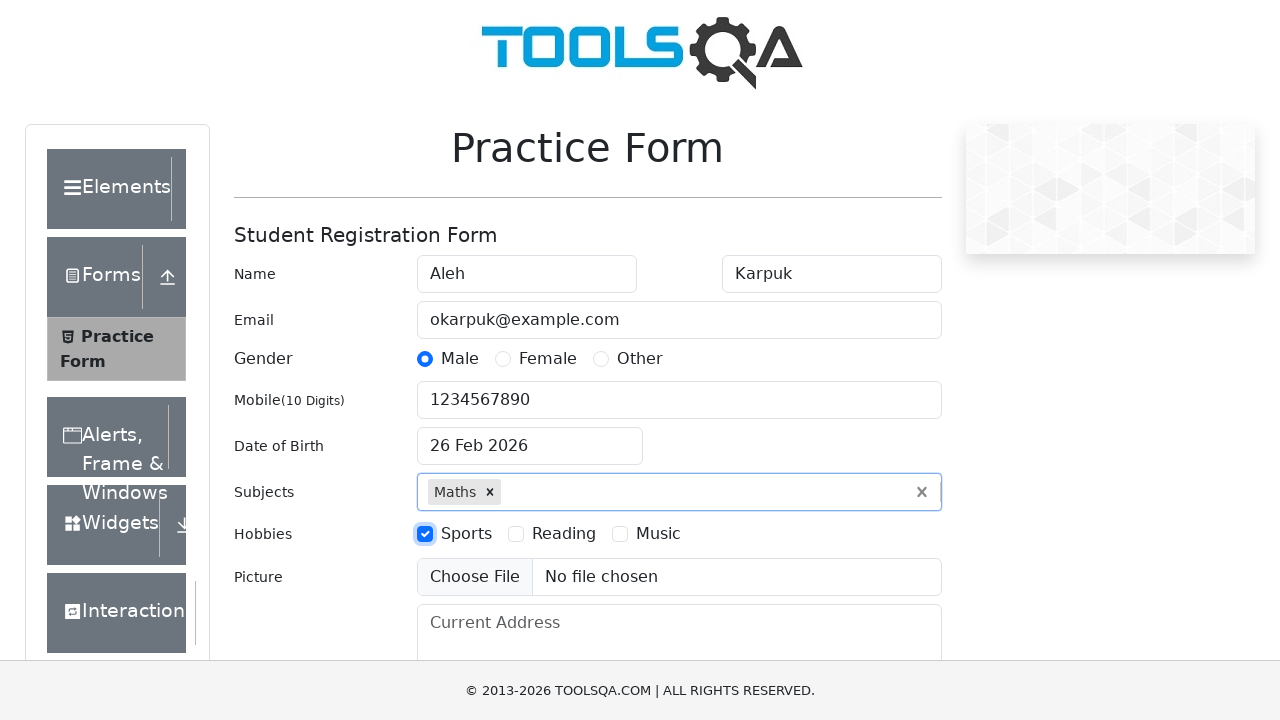

Selected third hobby (Music) at (658, 534) on label[for="hobbies-checkbox-3"]
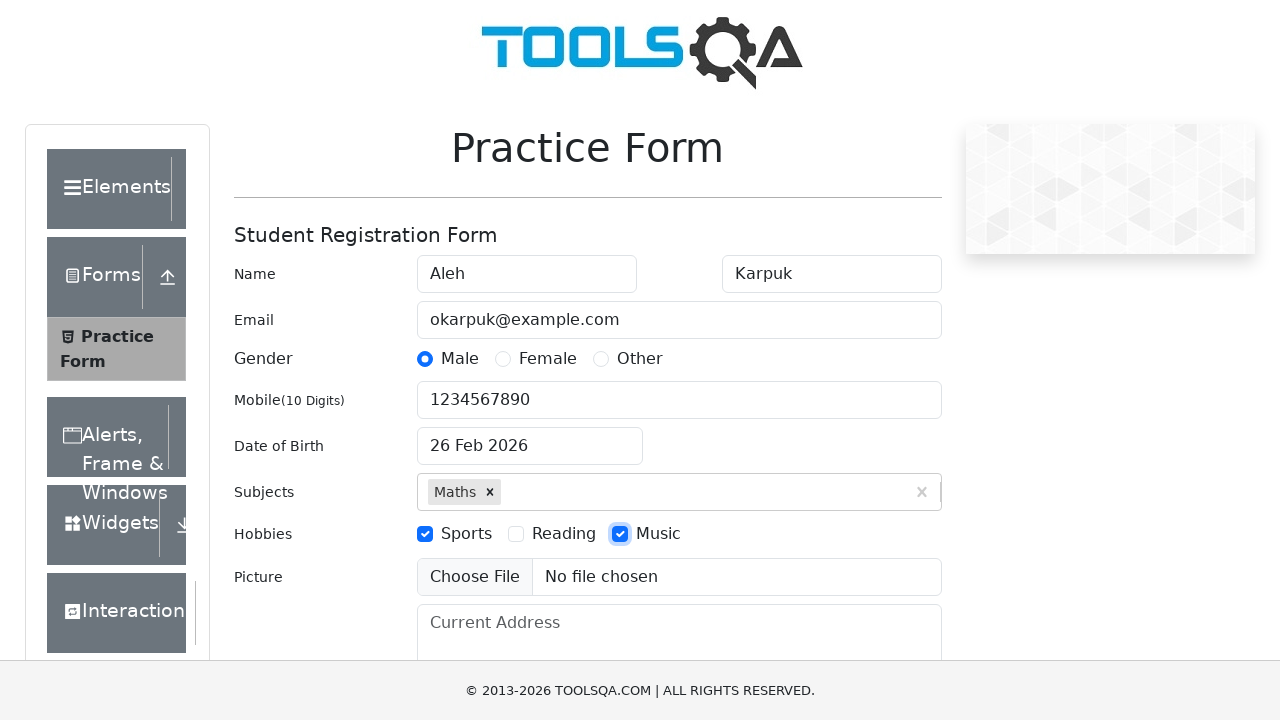

Filled current address field with 'Test city, Test street, 1 - 999' on textarea#currentAddress
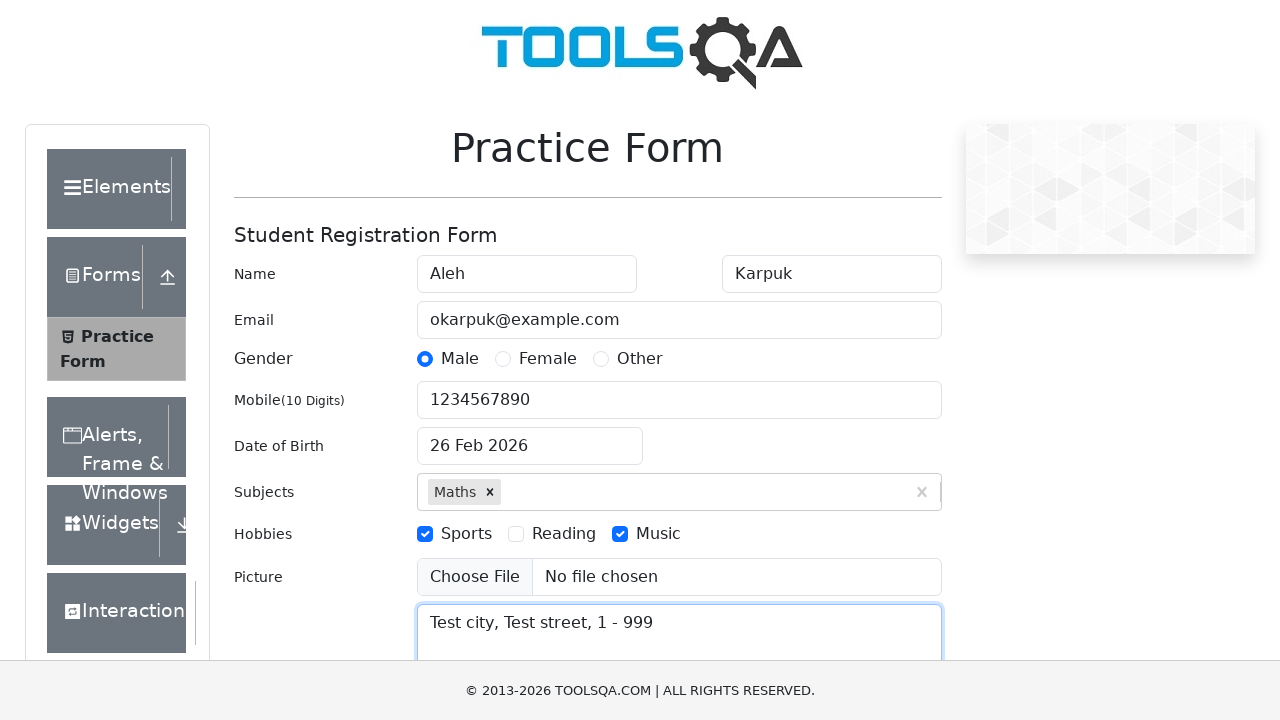

Pressed Escape to confirm address entry on textarea#currentAddress
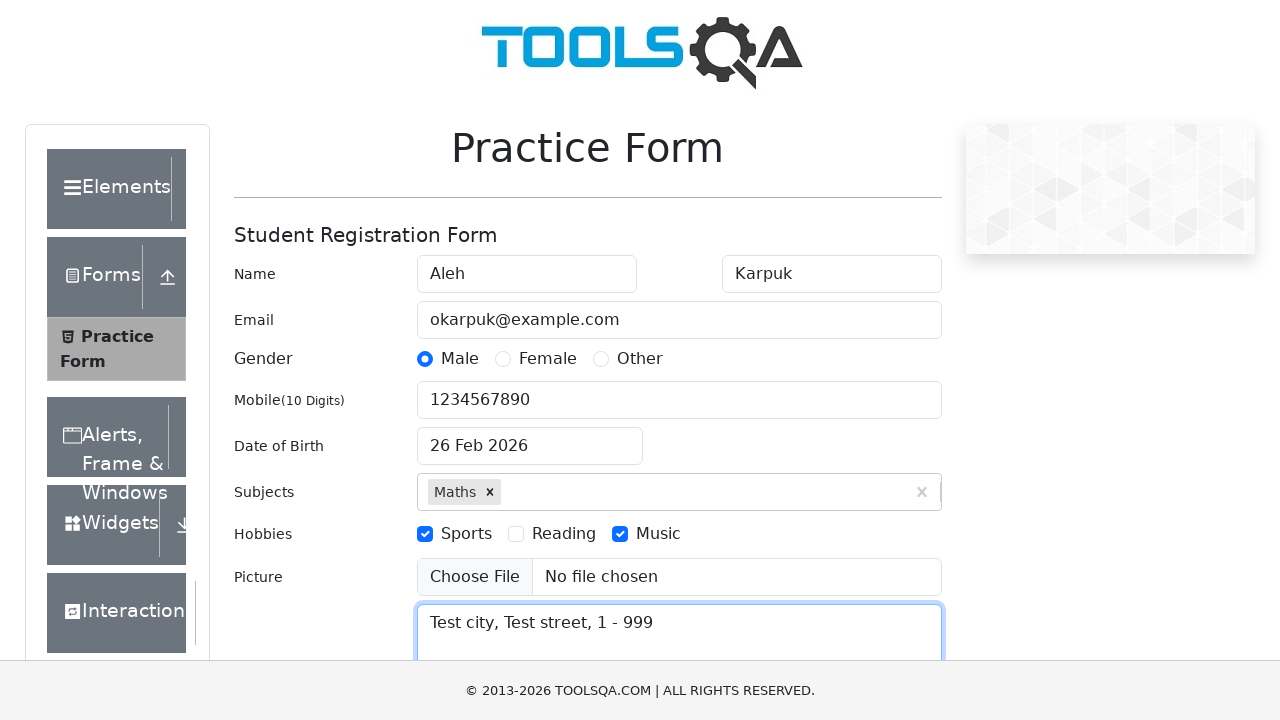

Entered 'Haryana' in state selection field on input#react-select-3-input
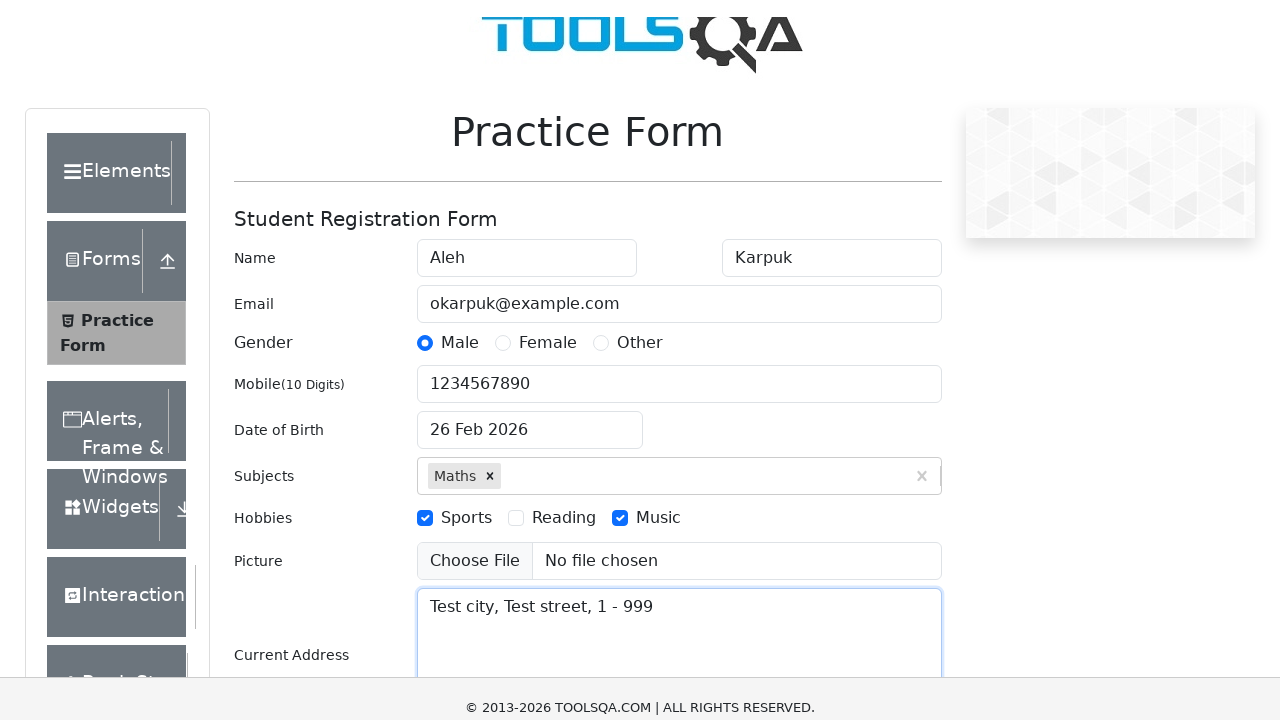

Selected Haryana as state on input#react-select-3-input
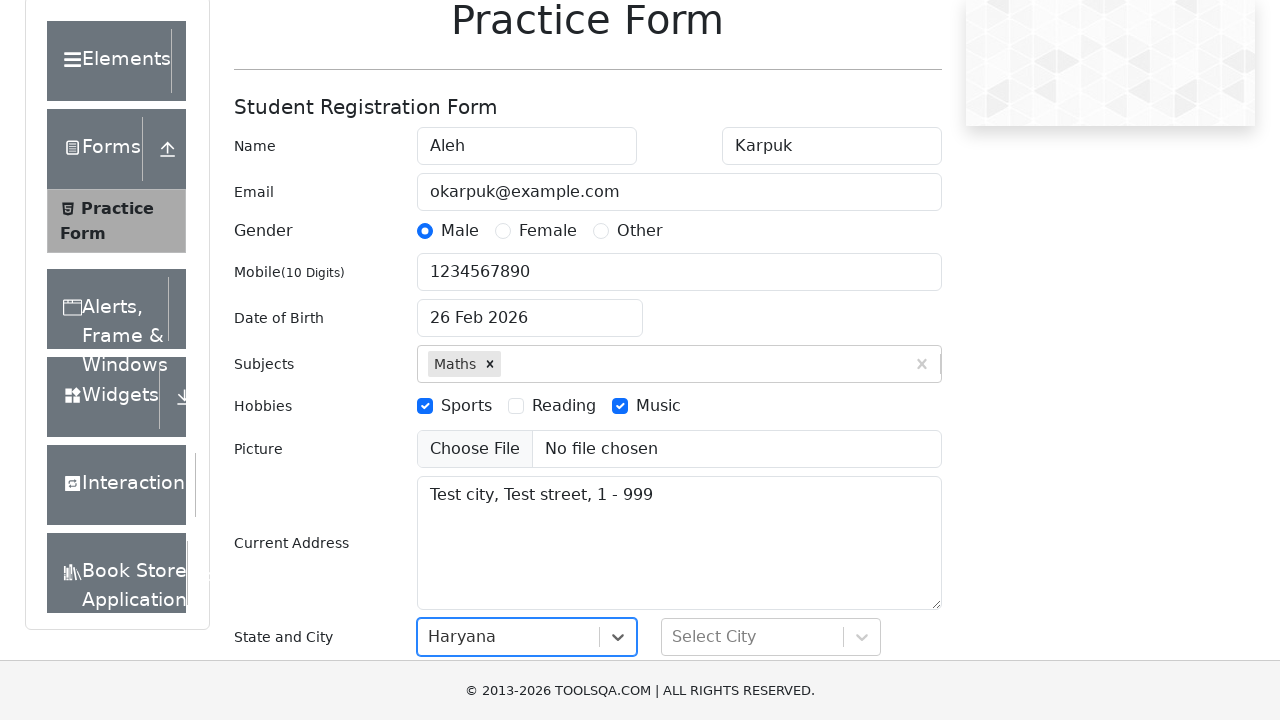

Entered 'Karnal' in city selection field on input#react-select-4-input
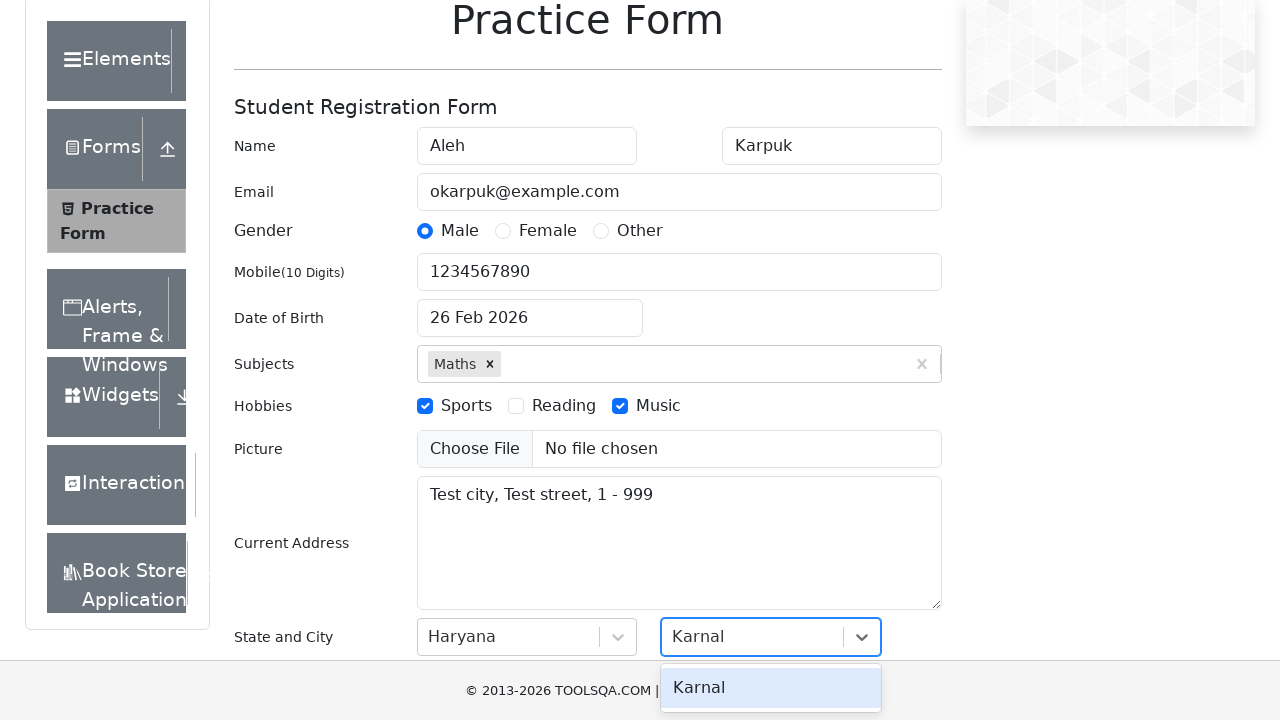

Selected Karnal as city on input#react-select-4-input
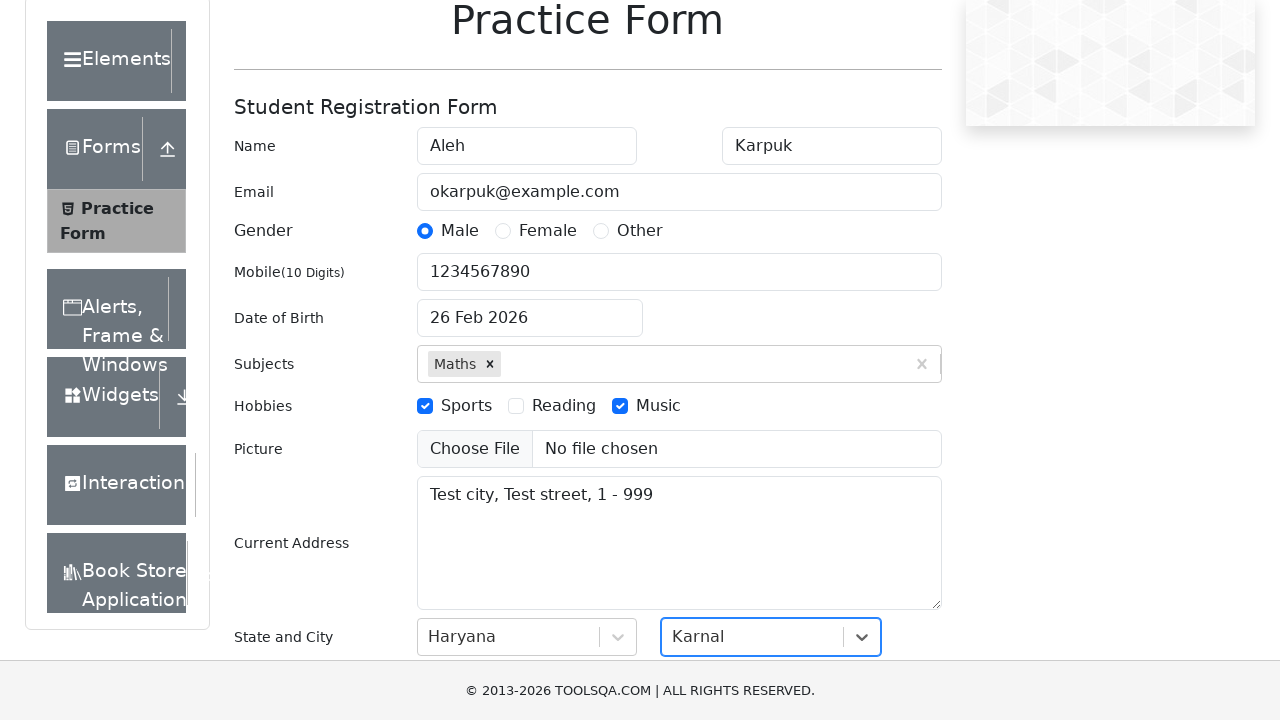

Clicked submit button to submit the registration form at (885, 499) on button#submit
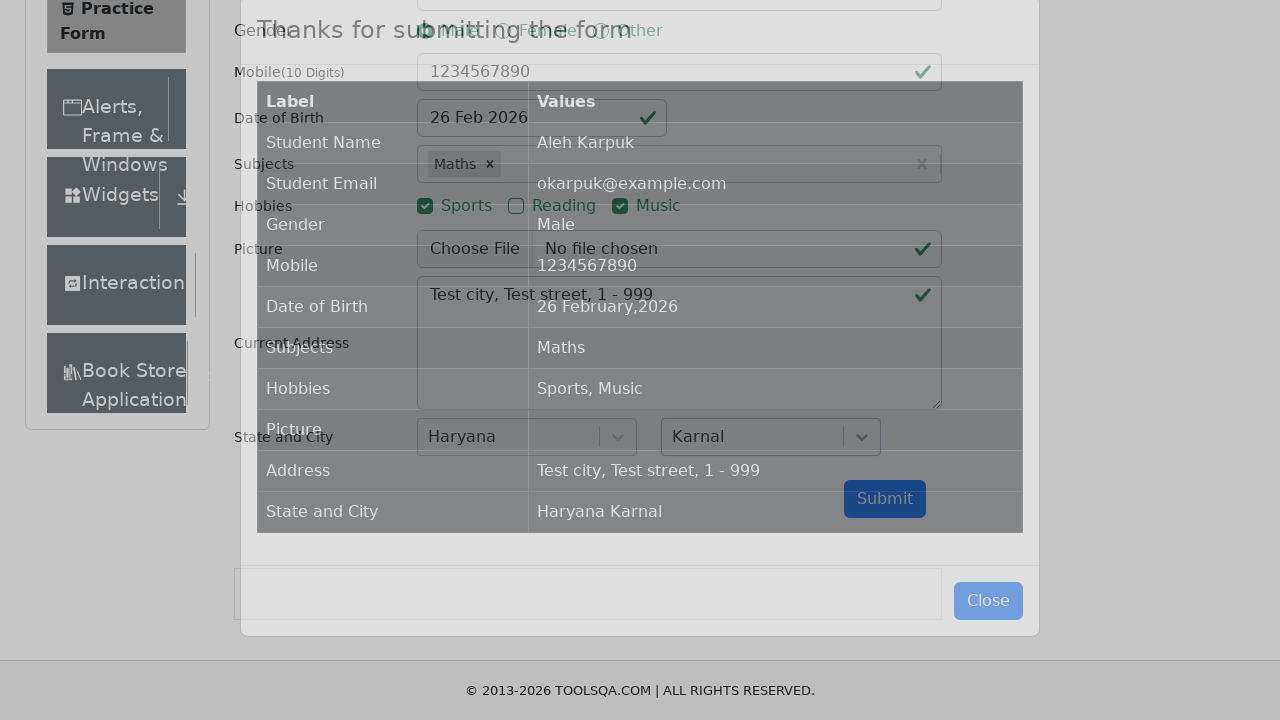

Form submission successful, results table appeared
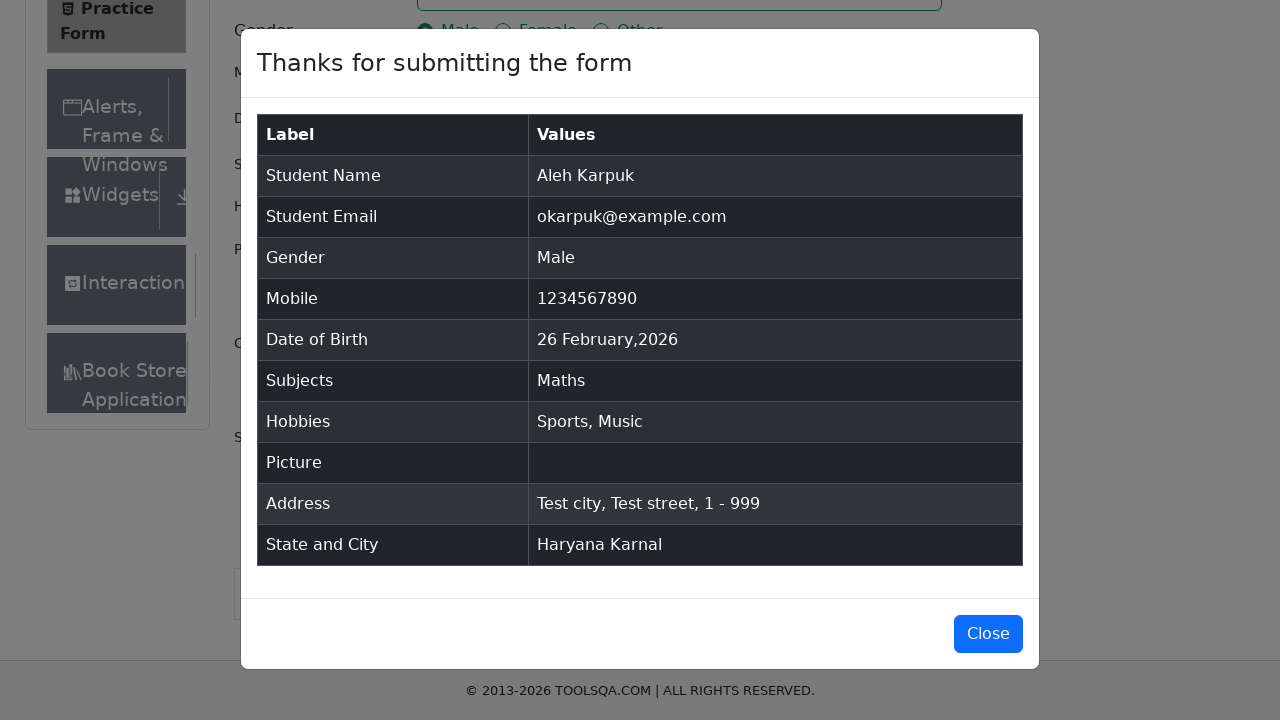

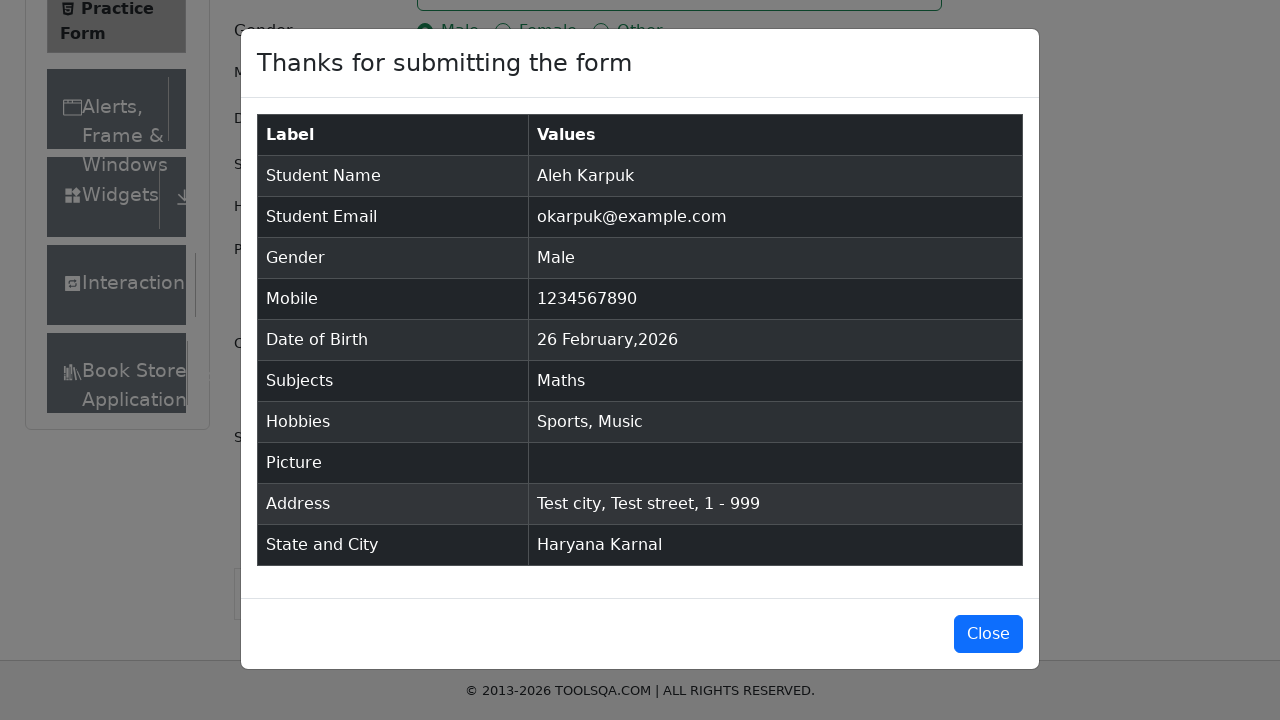